Tests that the currently applied filter is highlighted in the UI

Starting URL: https://demo.playwright.dev/todomvc

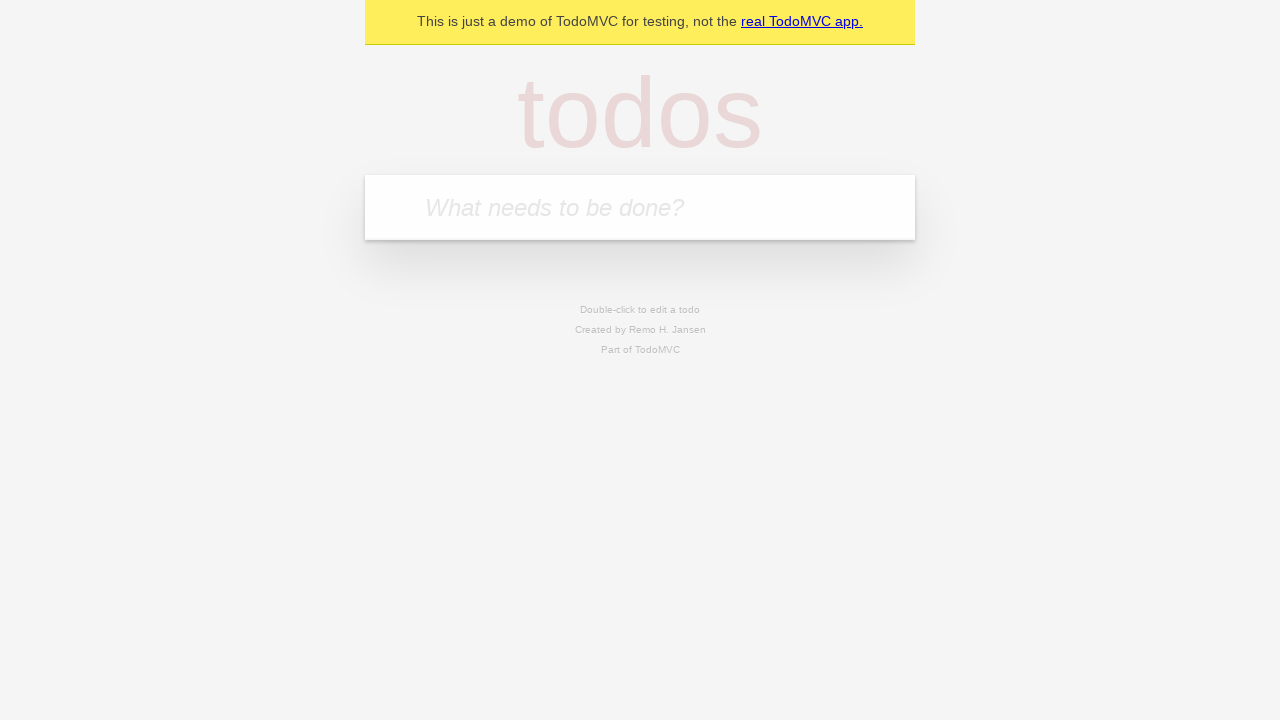

Filled todo input with 'buy some cheese' on internal:attr=[placeholder="What needs to be done?"i]
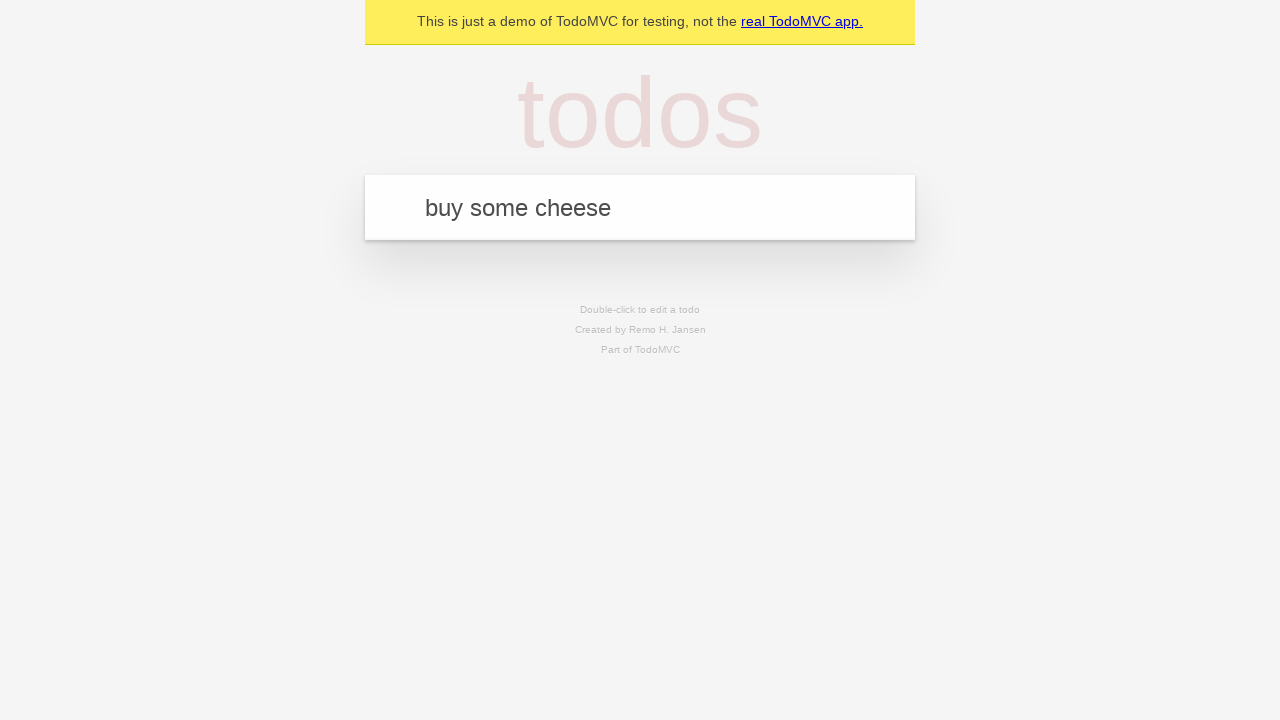

Pressed Enter to add first todo on internal:attr=[placeholder="What needs to be done?"i]
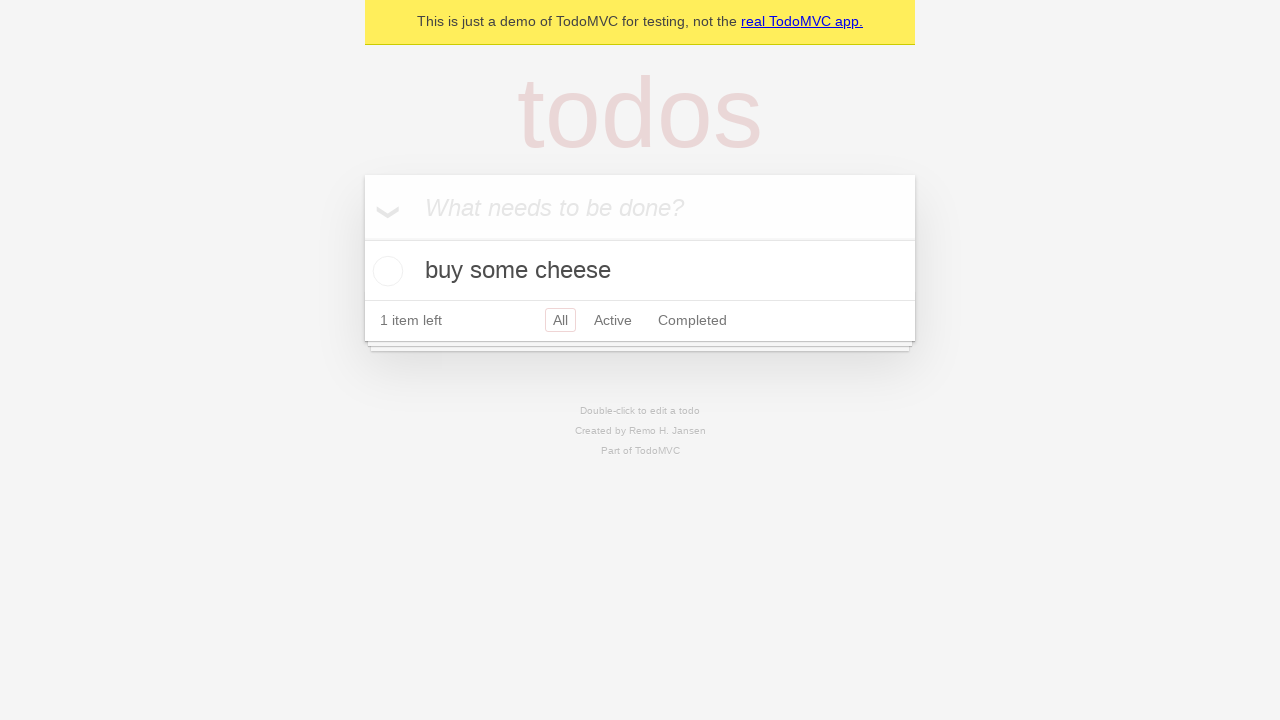

Filled todo input with 'feed the cat' on internal:attr=[placeholder="What needs to be done?"i]
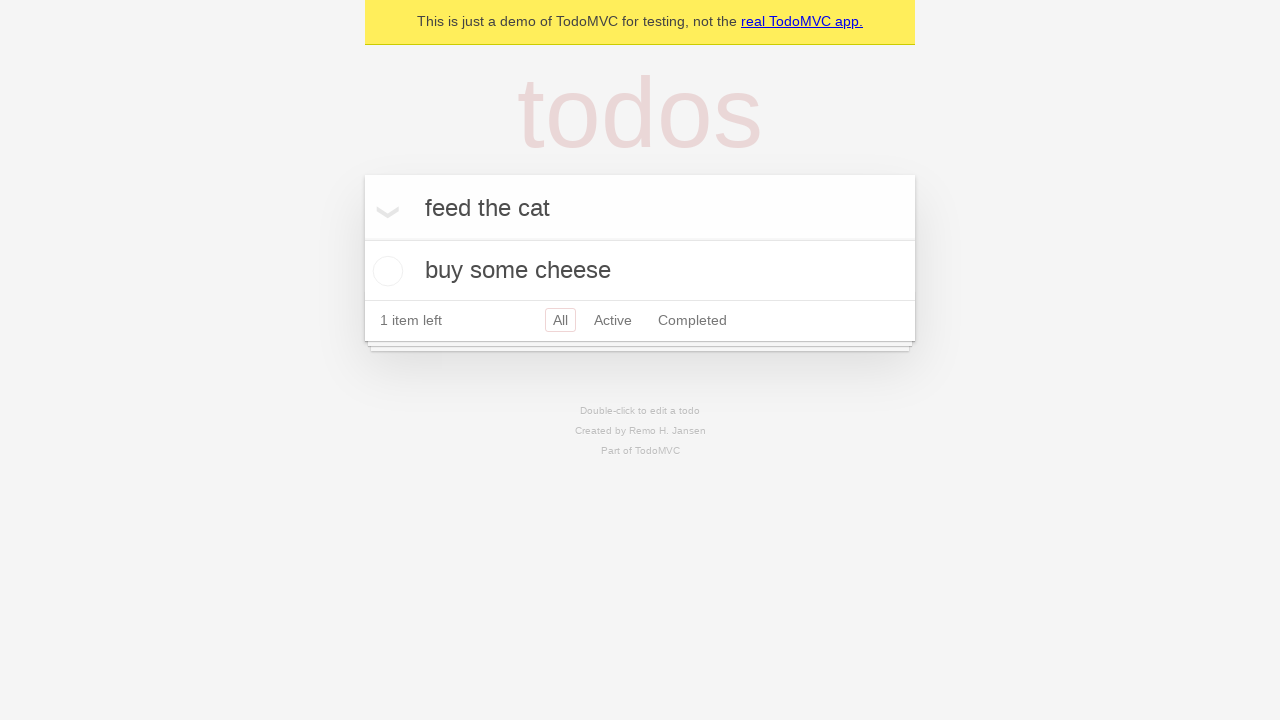

Pressed Enter to add second todo on internal:attr=[placeholder="What needs to be done?"i]
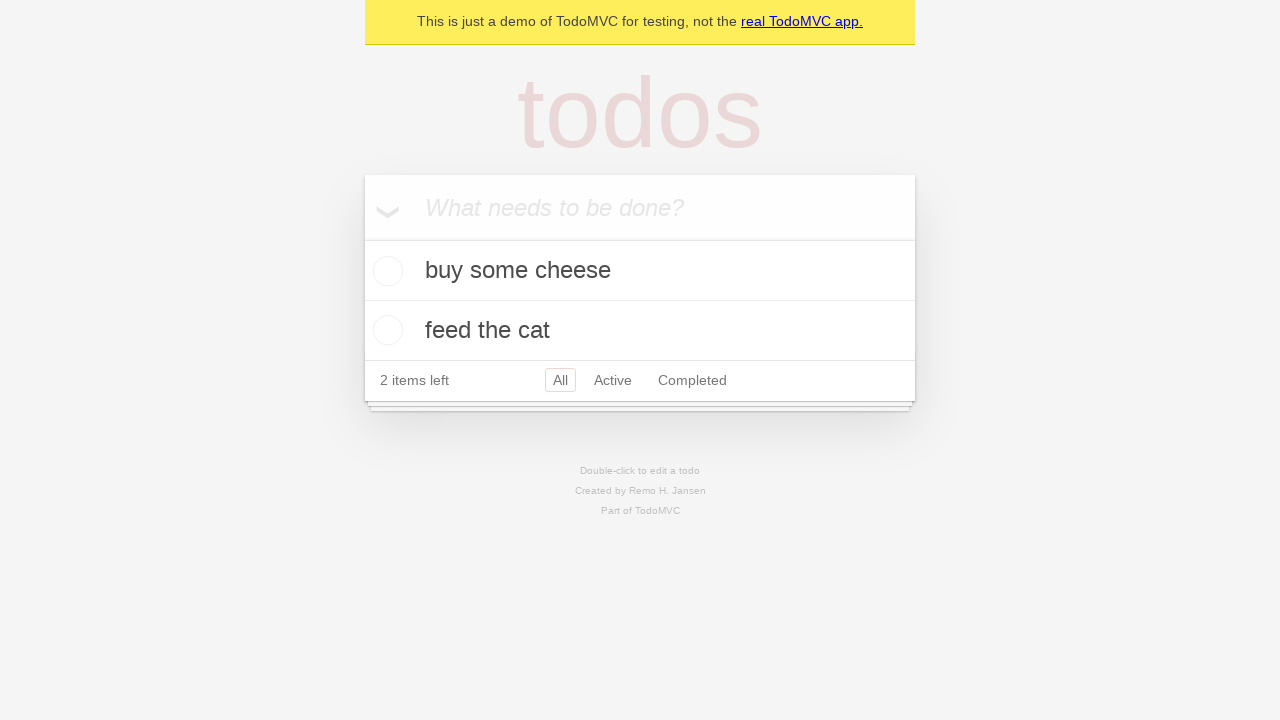

Filled todo input with 'book a doctors appointment' on internal:attr=[placeholder="What needs to be done?"i]
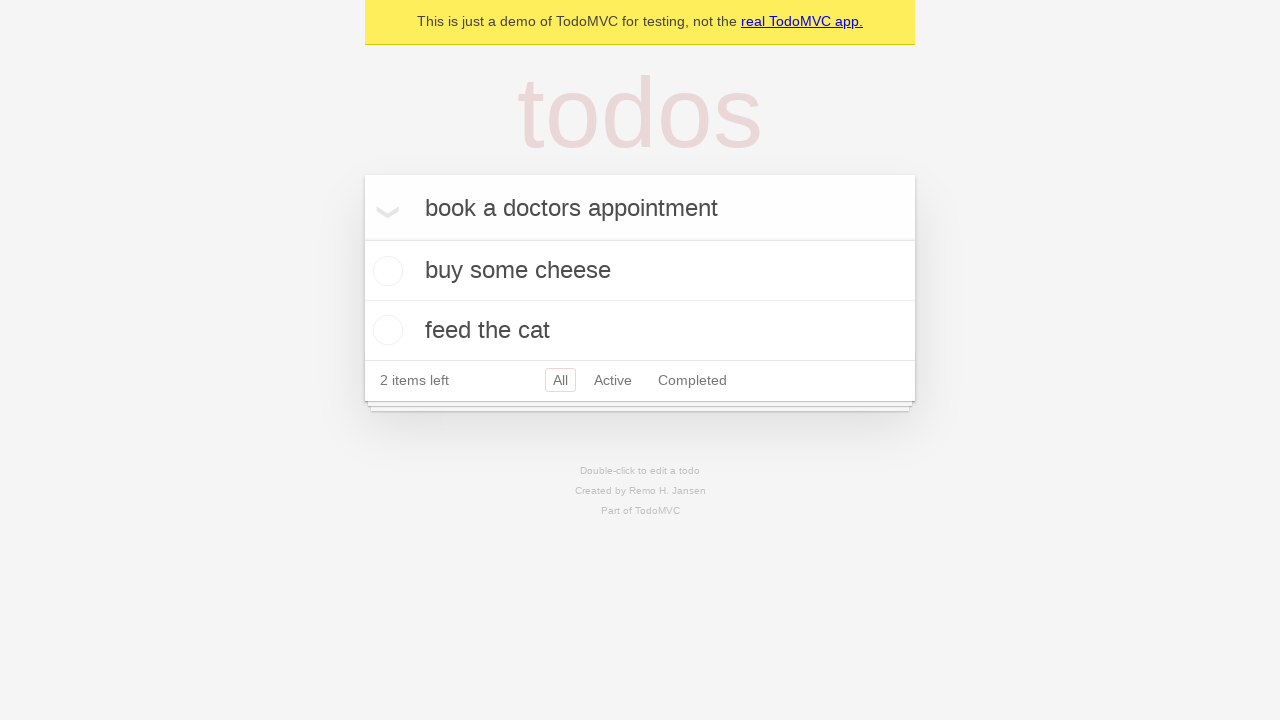

Pressed Enter to add third todo on internal:attr=[placeholder="What needs to be done?"i]
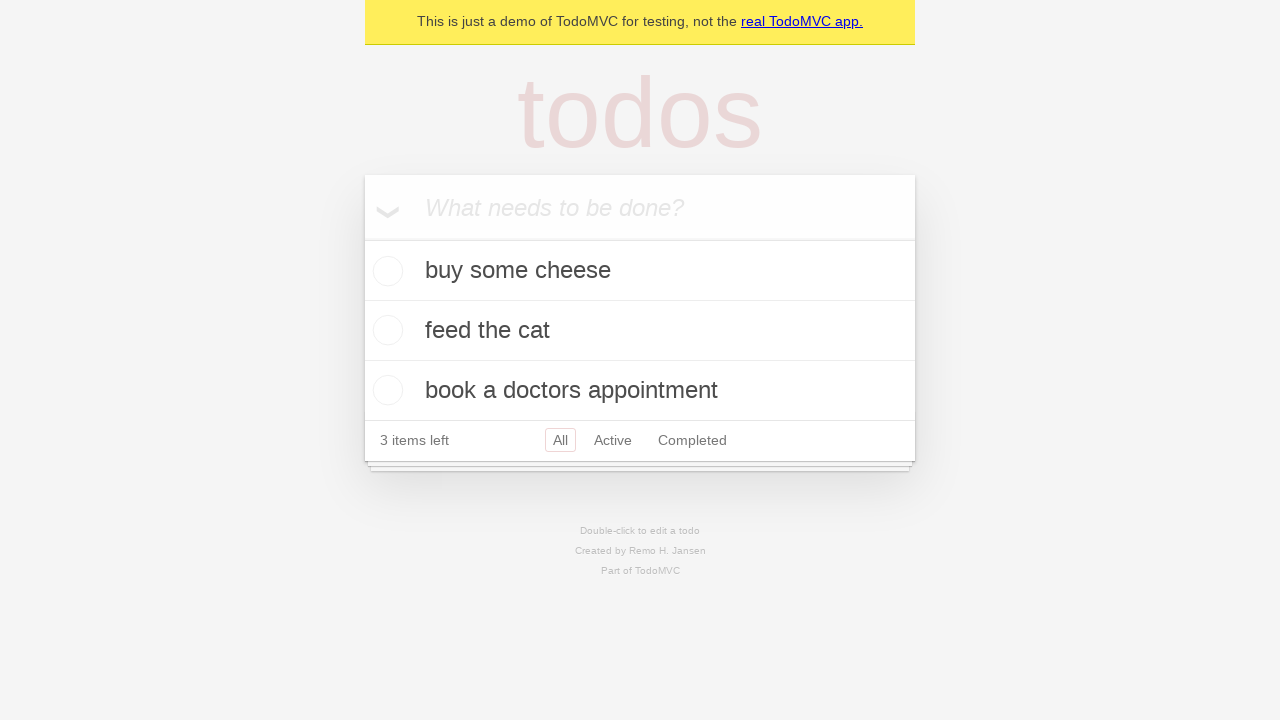

Clicked Active filter link at (613, 440) on internal:role=link[name="Active"i]
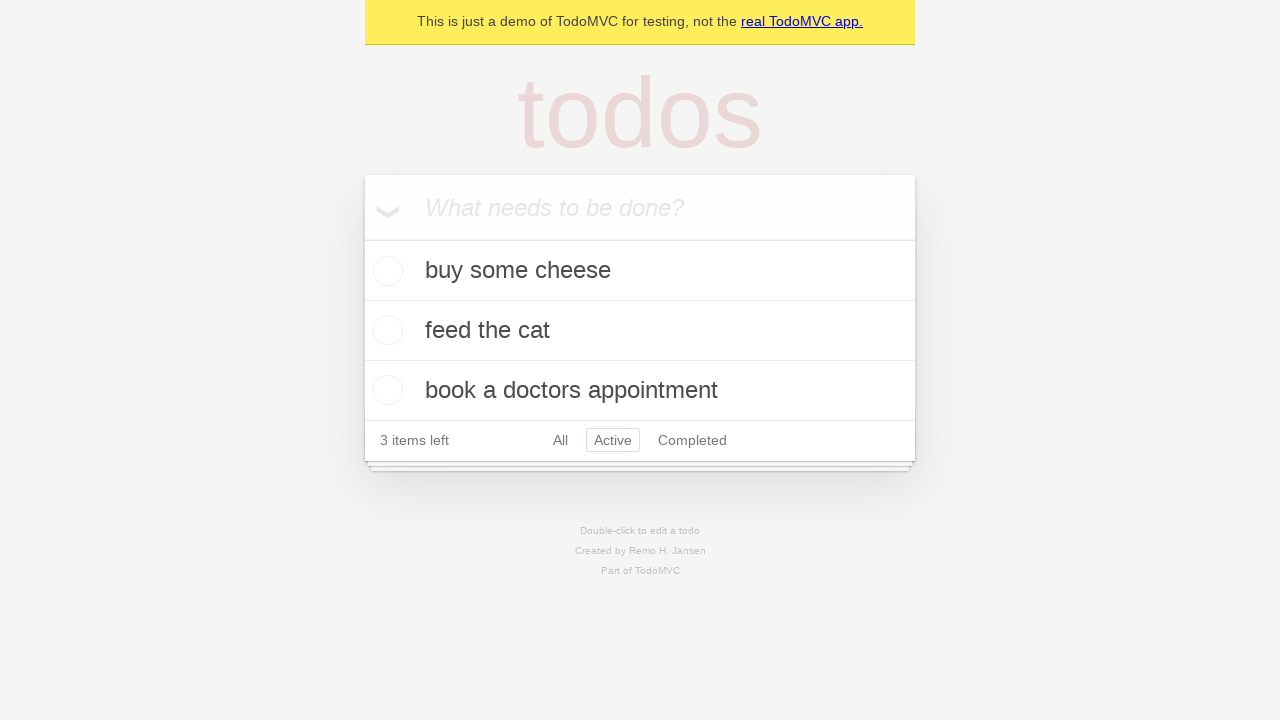

Clicked Completed filter link and verified it is highlighted at (692, 440) on internal:role=link[name="Completed"i]
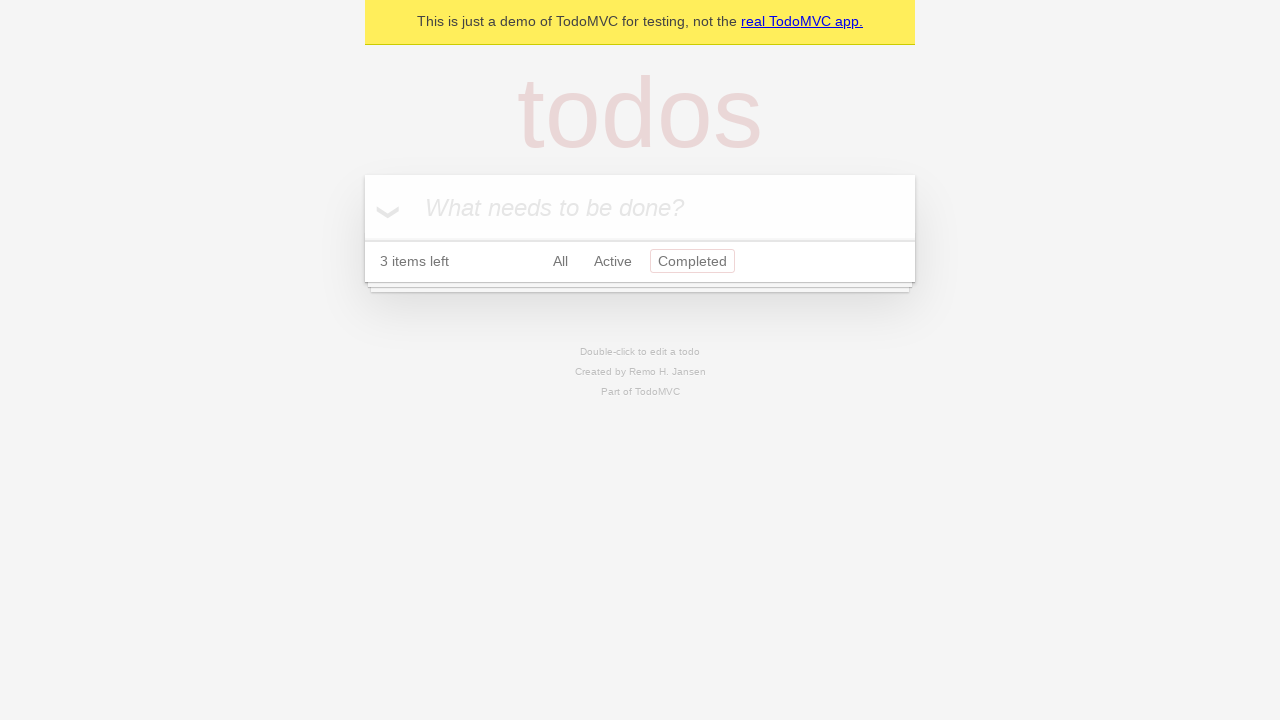

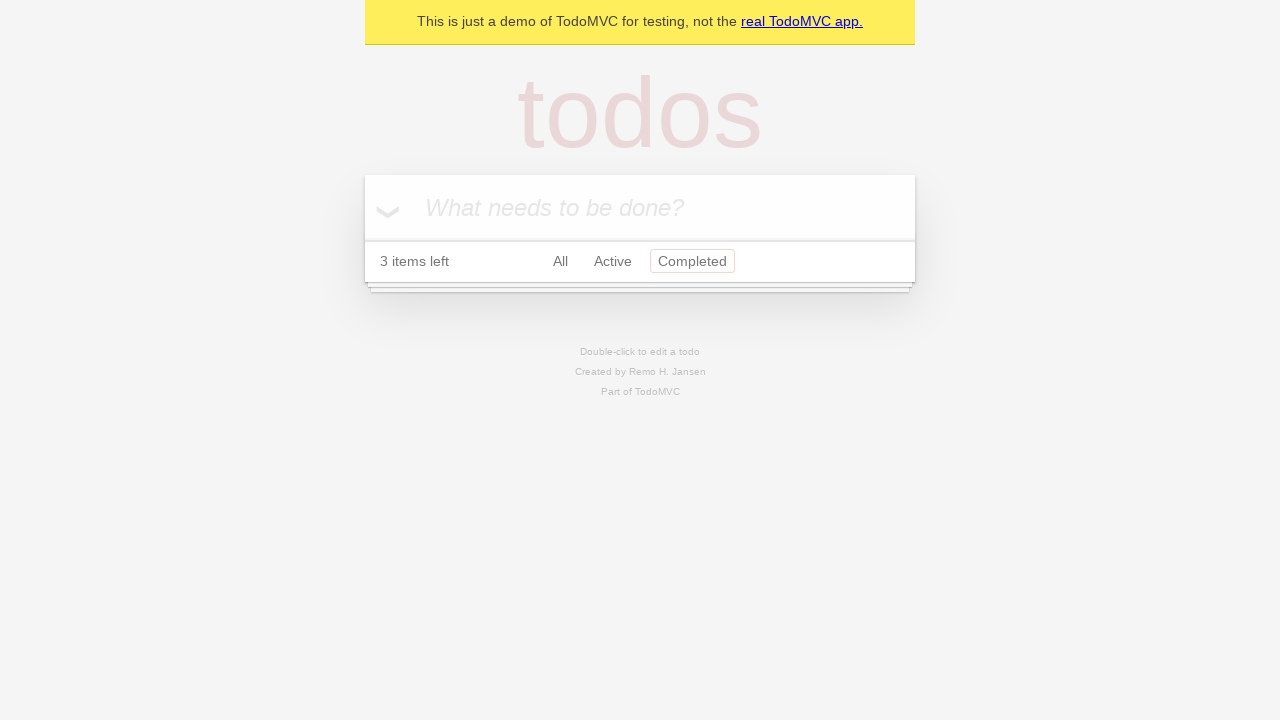